Tests nested iframe navigation by clicking on a tab, switching through multiple nested frames, and accessing content within the innermost frame

Starting URL: https://demo.automationtesting.in/Frames.html

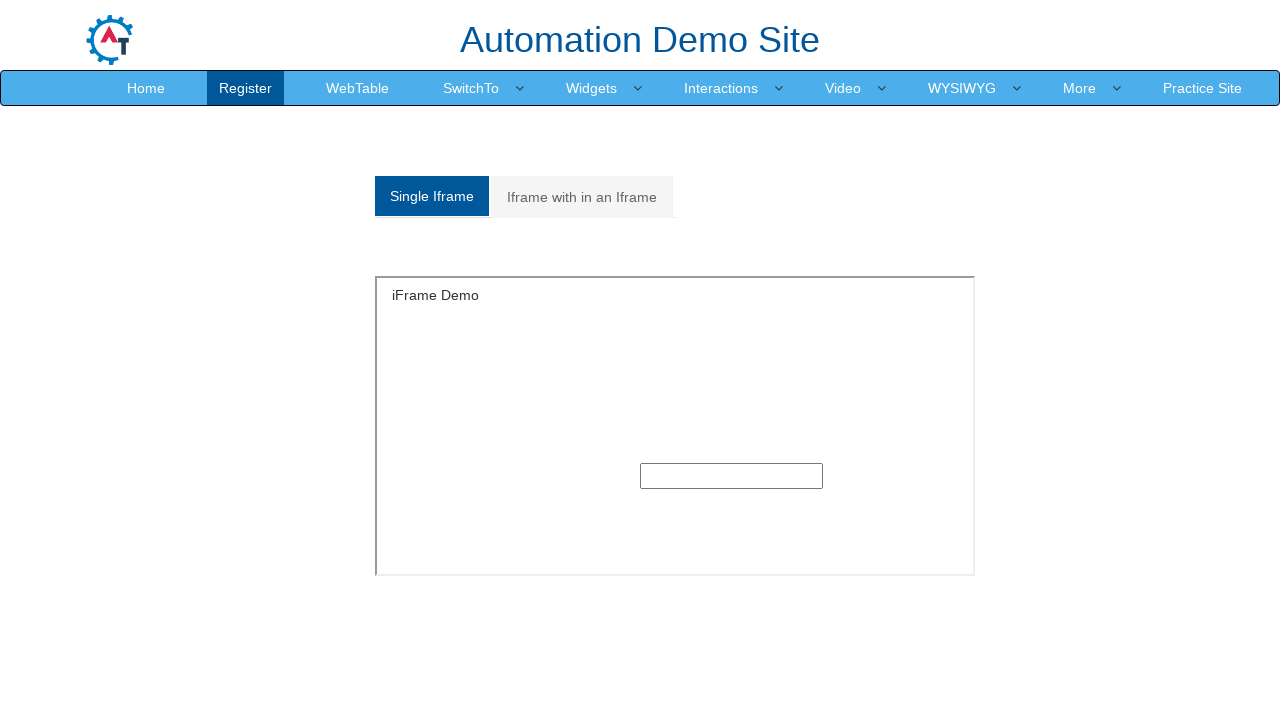

Clicked on 'Iframe with in an Iframe' tab at (582, 197) on xpath=/html/body/section/div[1]/div/div/div/div[1]/div/ul/li[2]/a
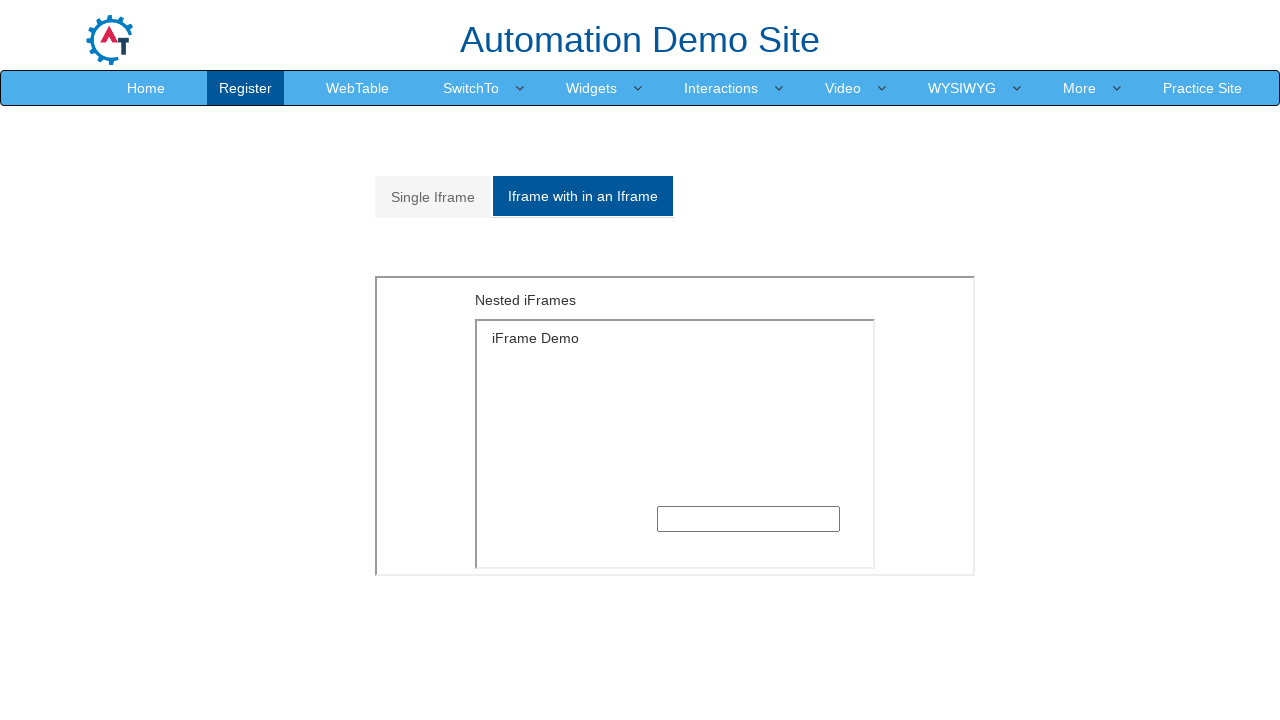

Located outer nested iframe
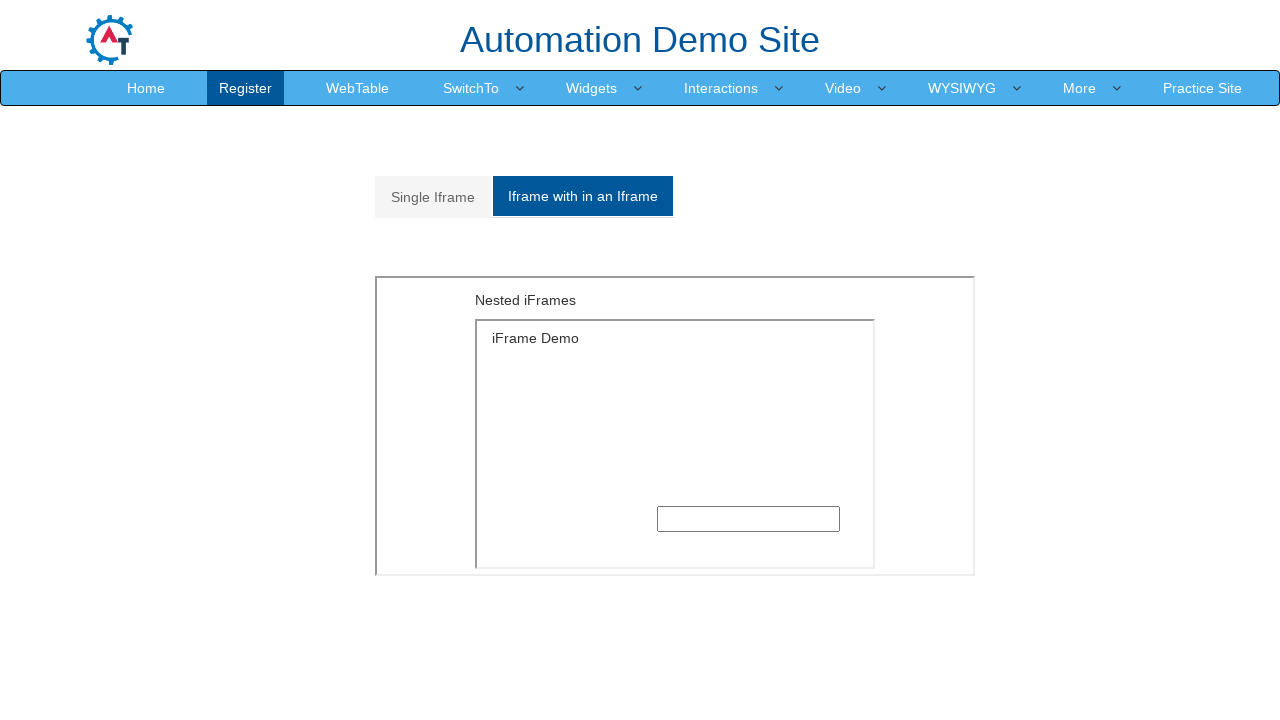

Located inner nested iframe within outer frame
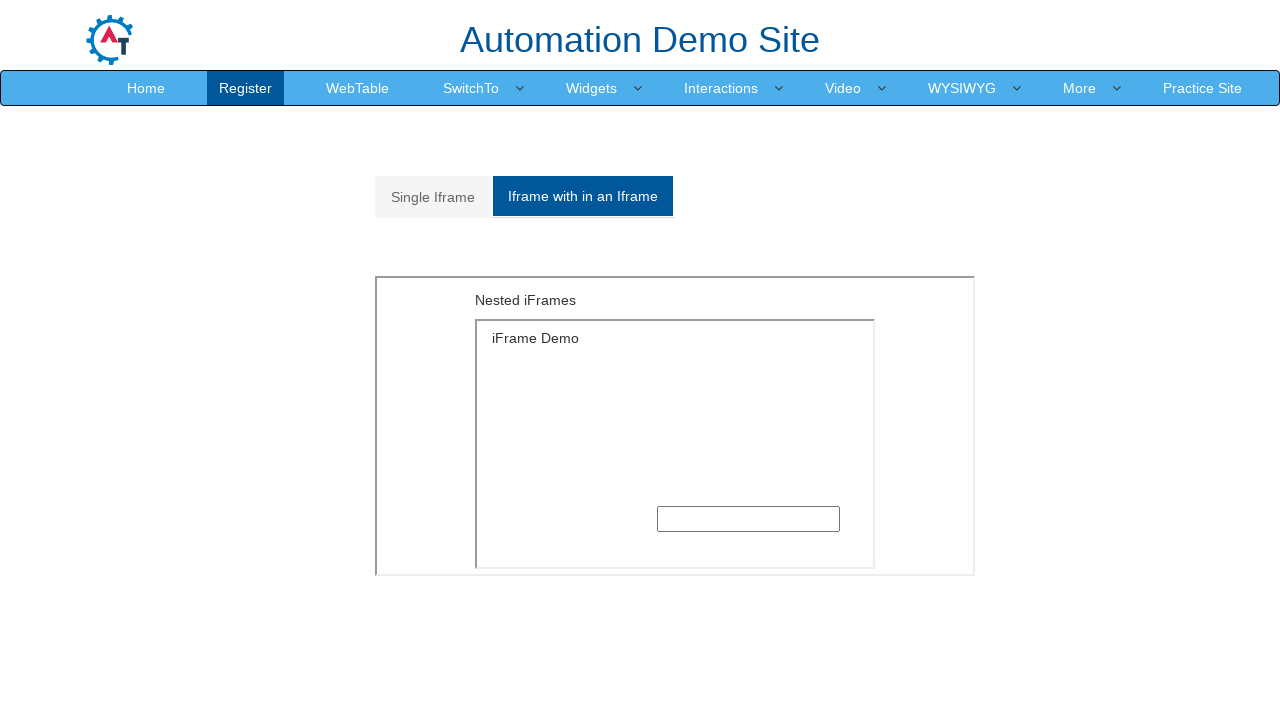

Located text element in innermost iframe
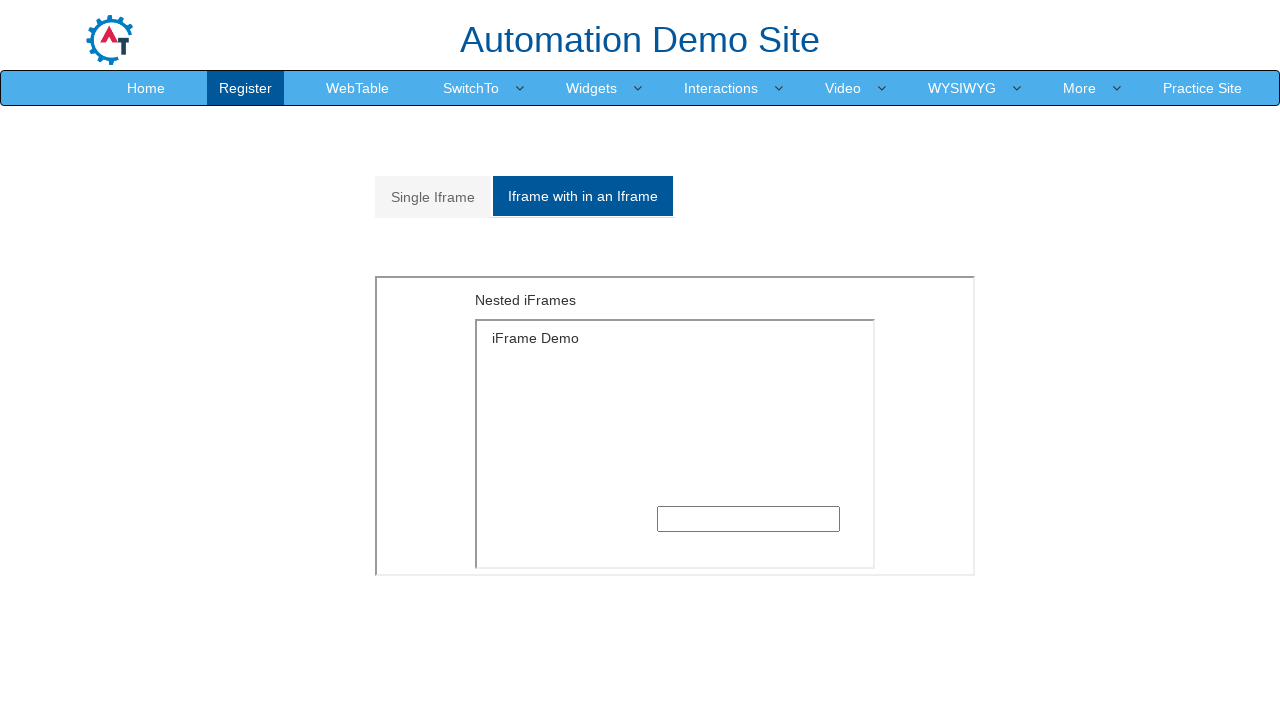

Text element in innermost iframe is now visible
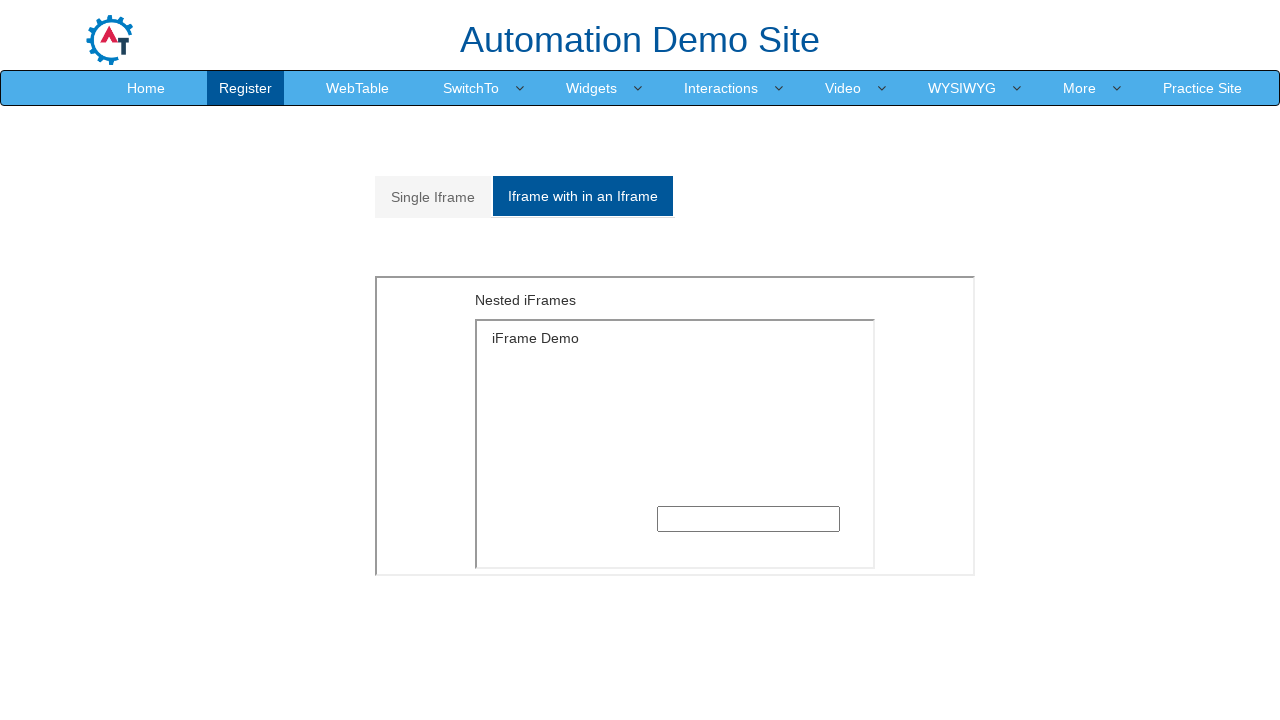

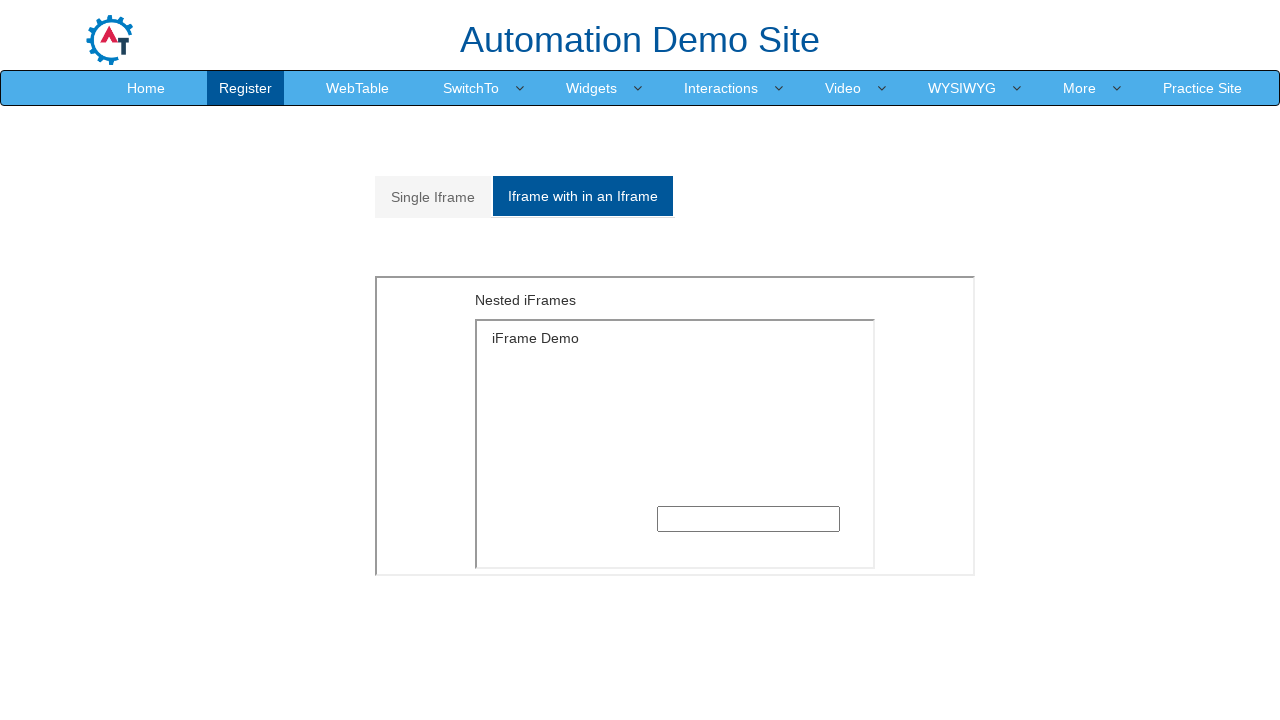